Tests interaction with form elements, specifically demonstrating sending multiple text values to an input field using different data types

Starting URL: https://seleniumpractise.blogspot.com/2016/09/how-to-work-with-disable-textbox-or.html

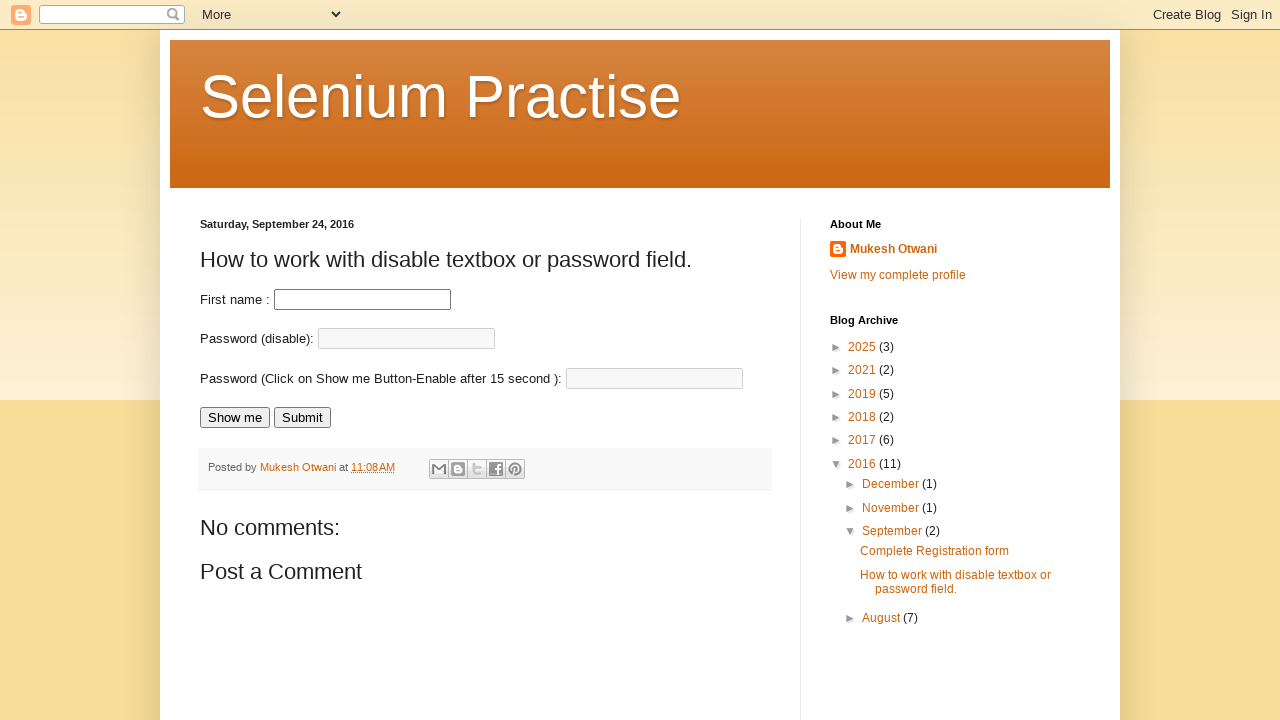

Navigated to form page with disabled textbox elements
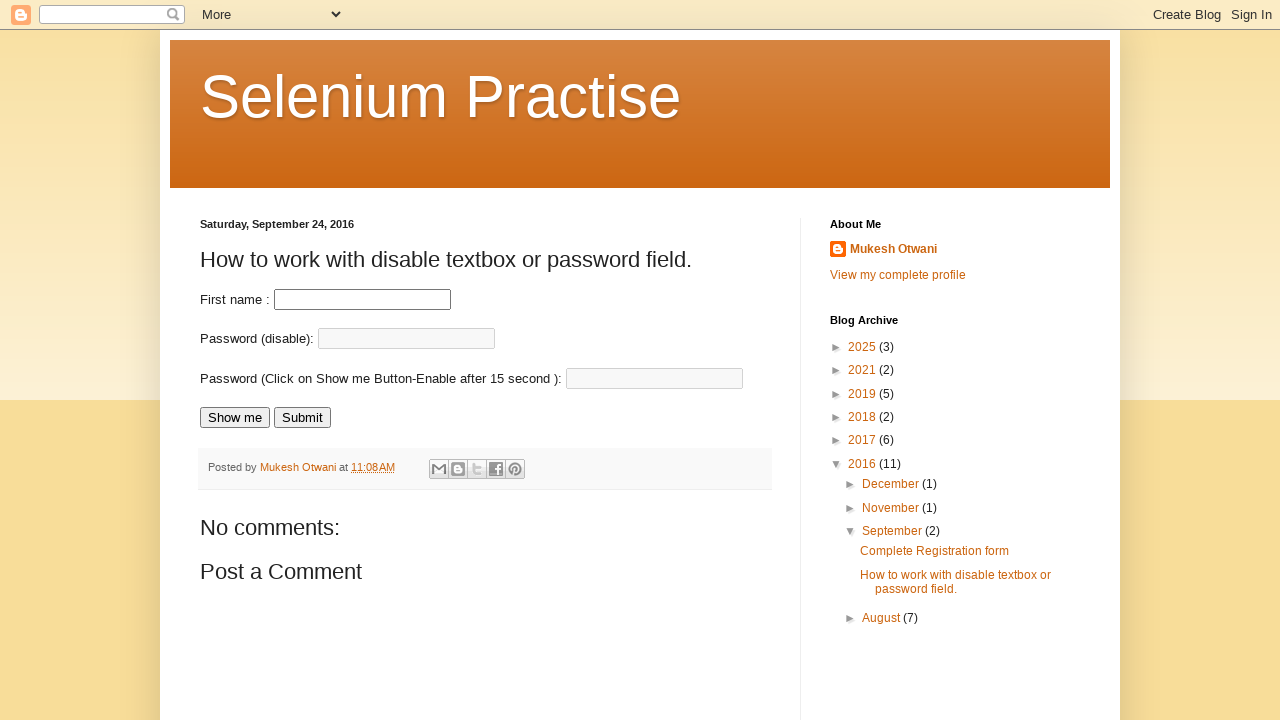

Filled first name field with 'testingautomationnaveen' on #fname
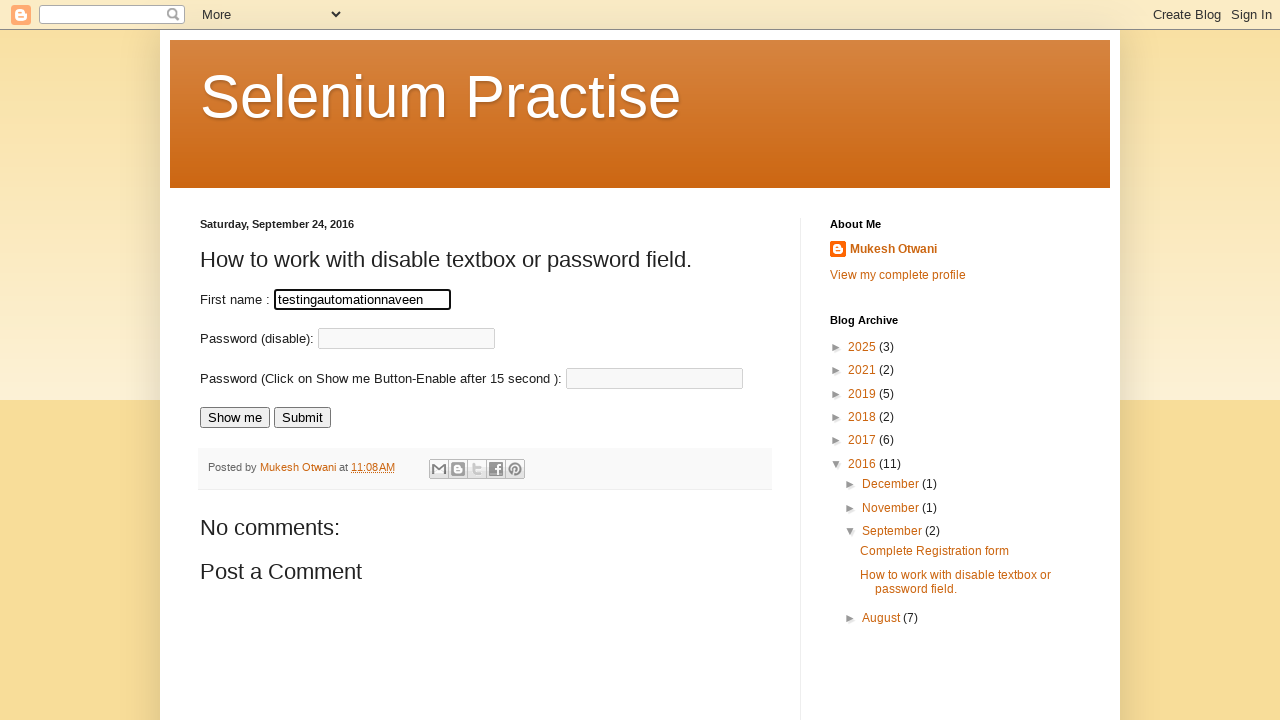

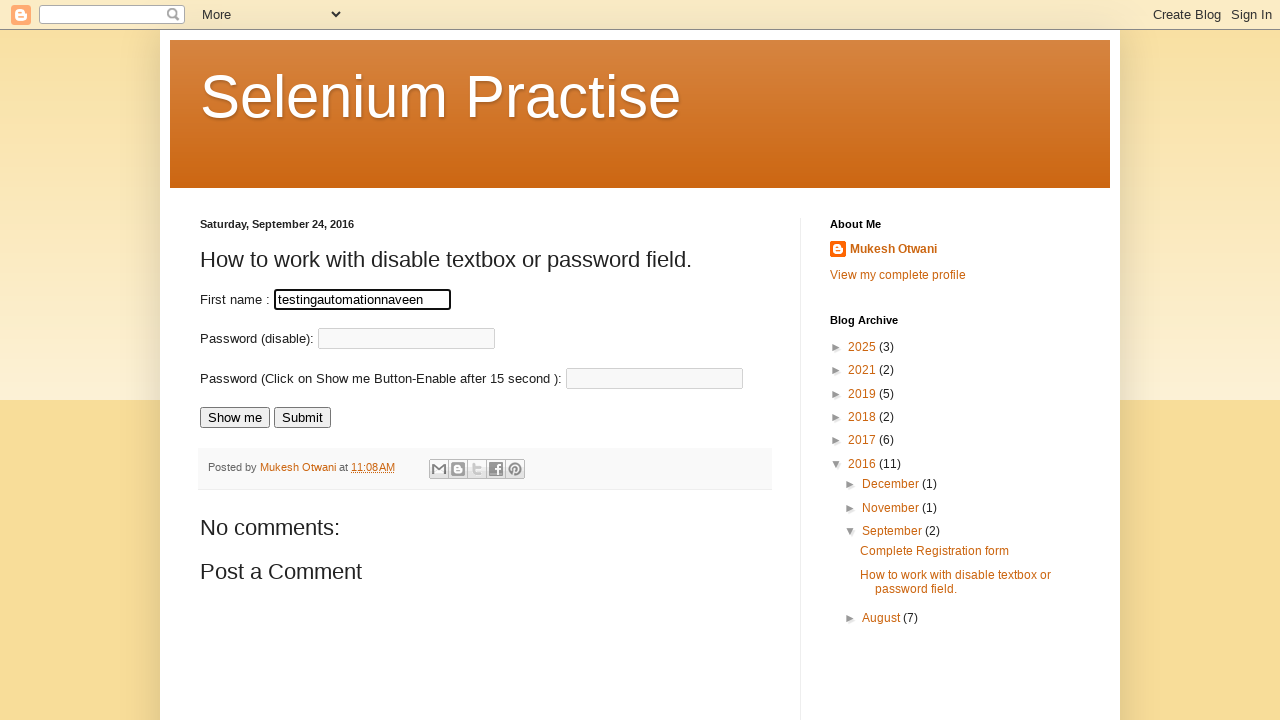